Tests gender radio button on a form by verifying initial state, clicking the female gender option, and confirming selection

Starting URL: https://demoqa.com/automation-practice-form

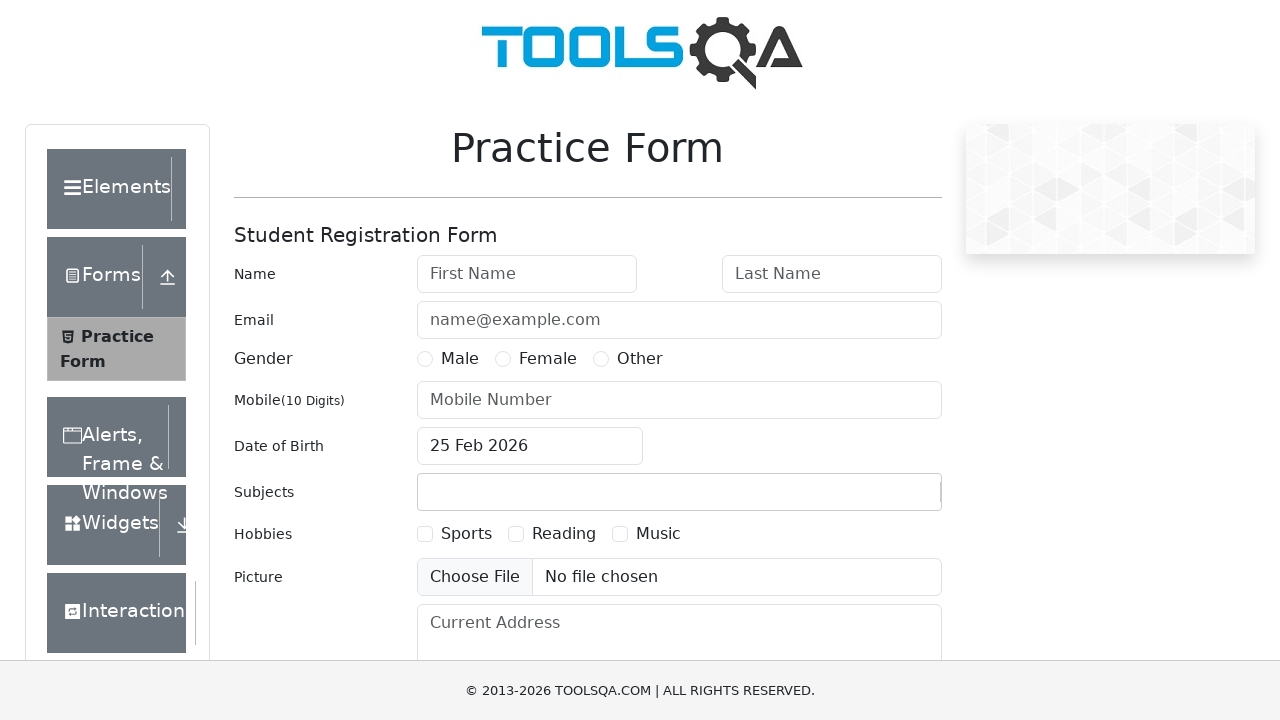

Located female gender radio button label
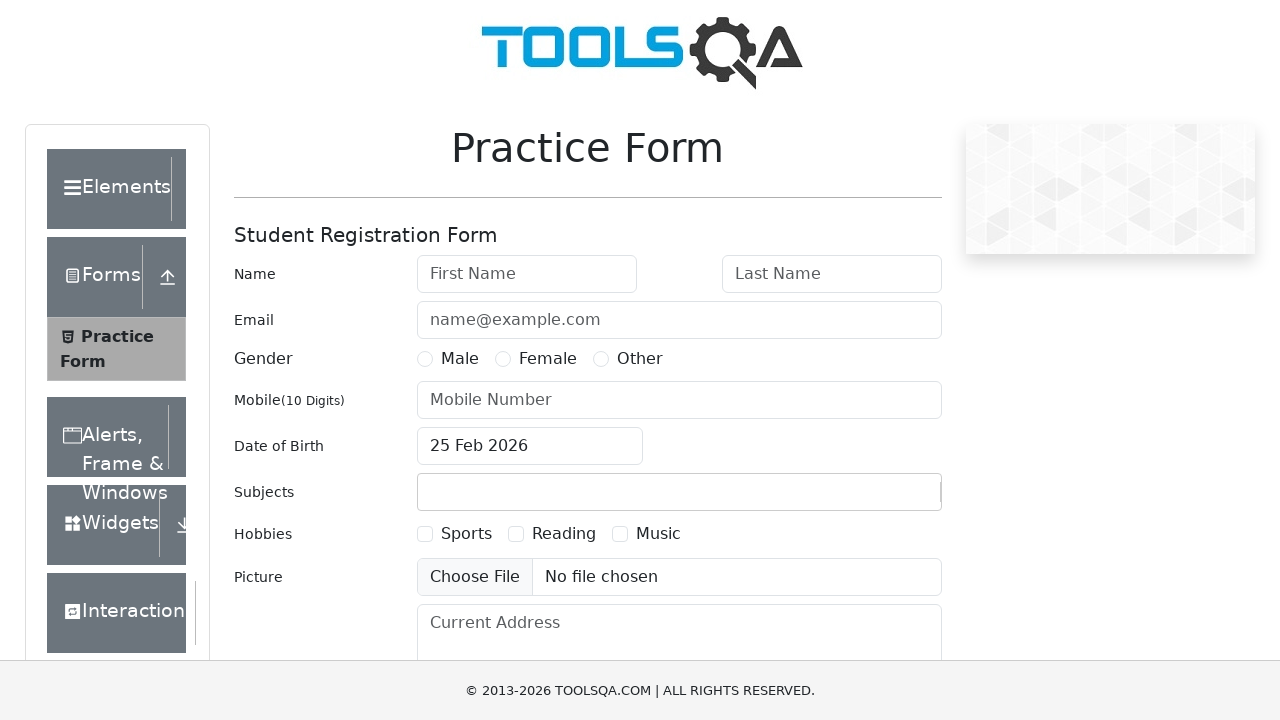

Located female gender radio button element
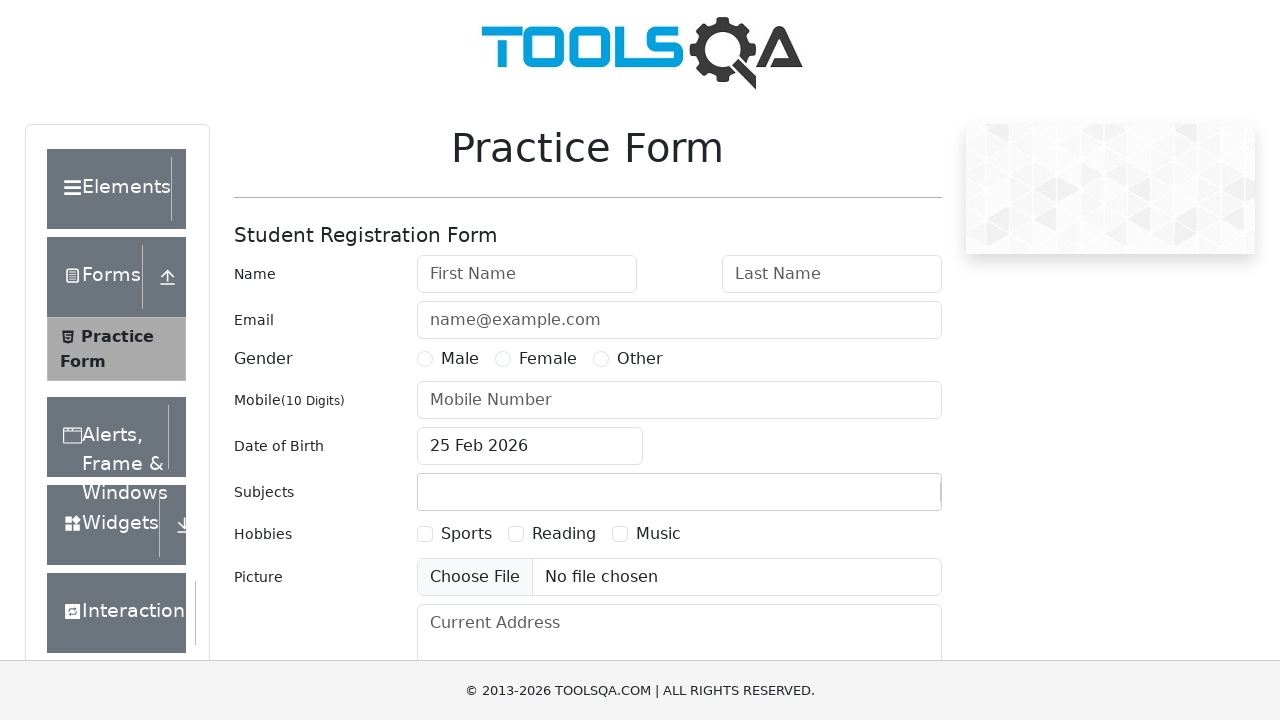

Verified female radio button is not initially selected
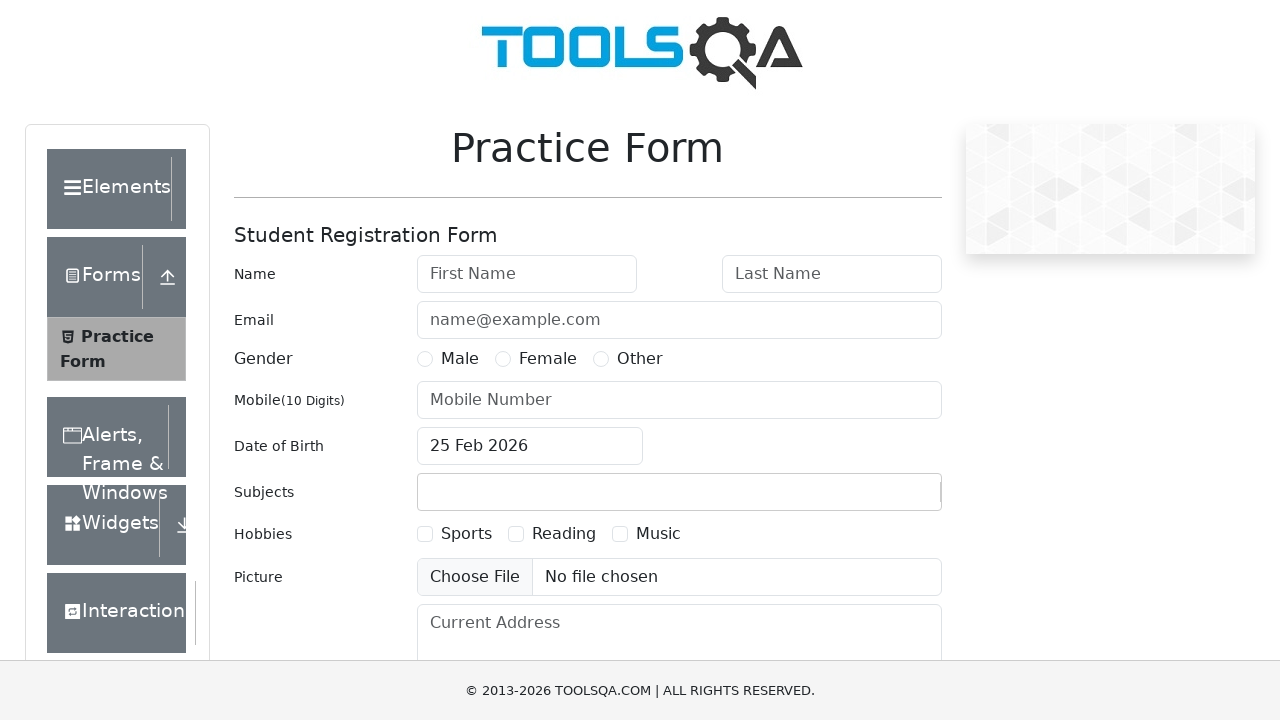

Verified female gender label is visible
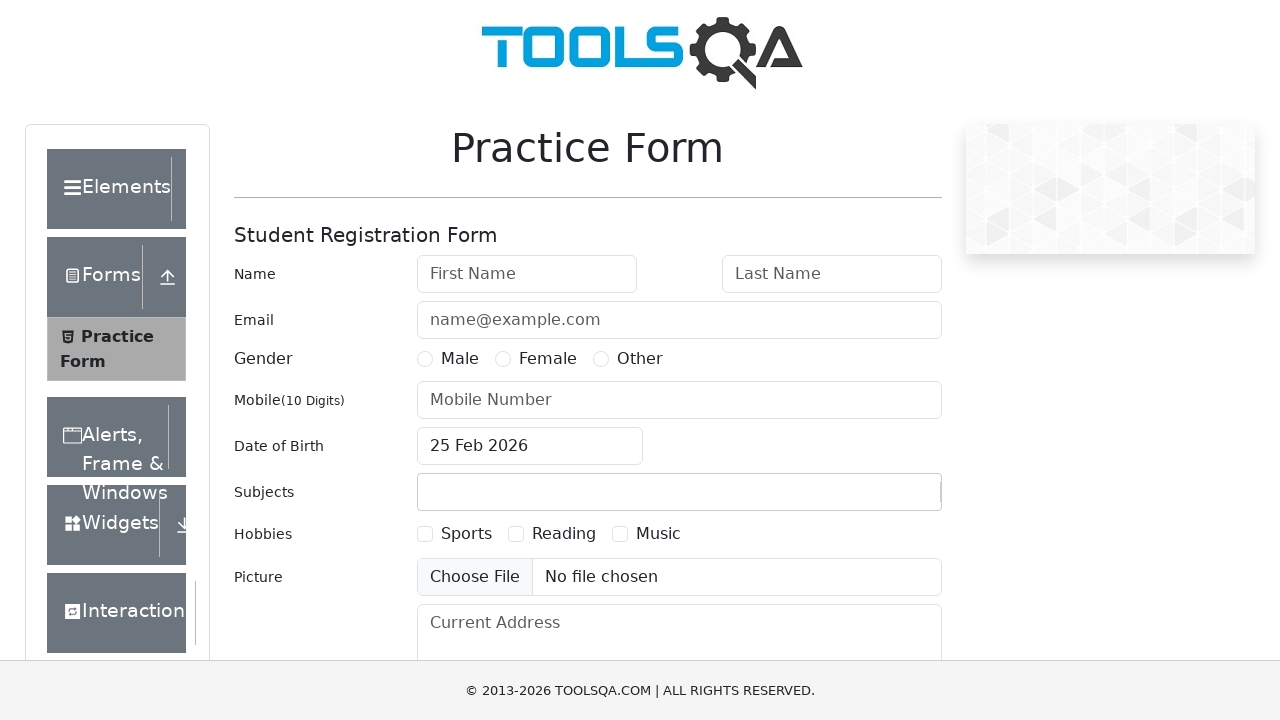

Clicked female gender radio button label at (548, 359) on label[for='gender-radio-2']
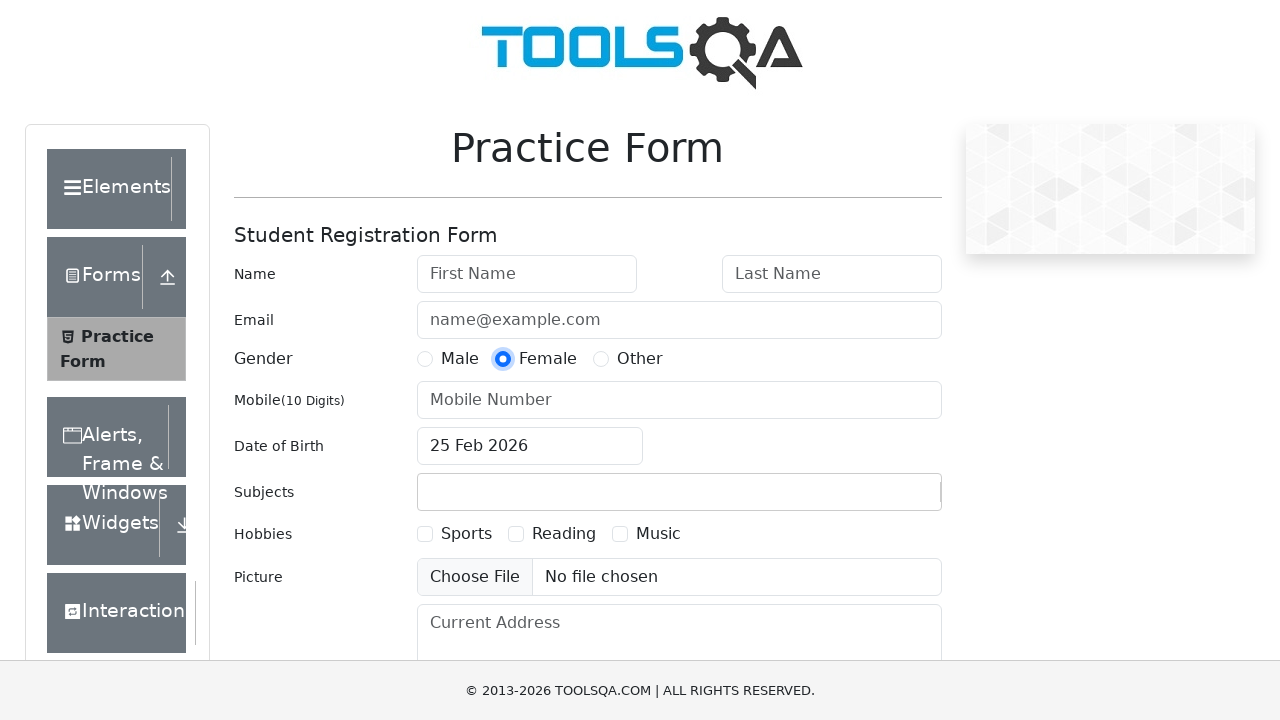

Verified female radio button is now selected
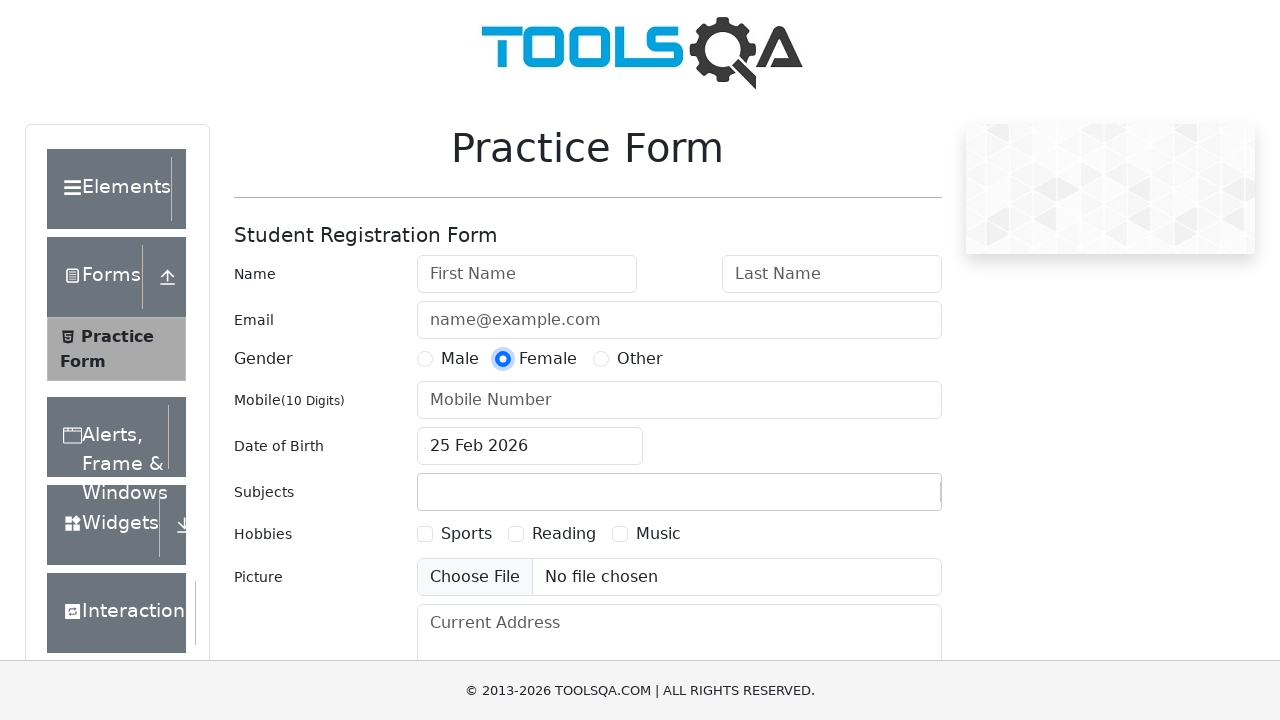

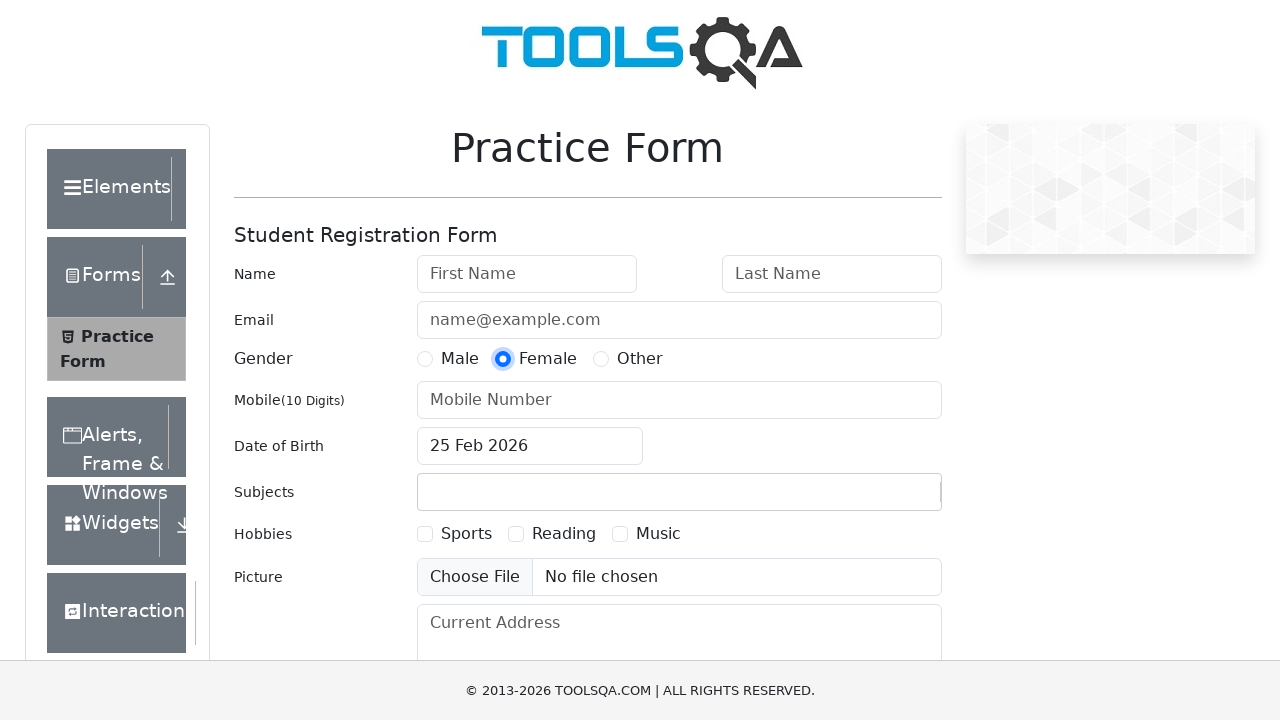